Tests valid login by entering correct credentials and verifying that products are displayed after successful login

Starting URL: https://www.saucedemo.com/

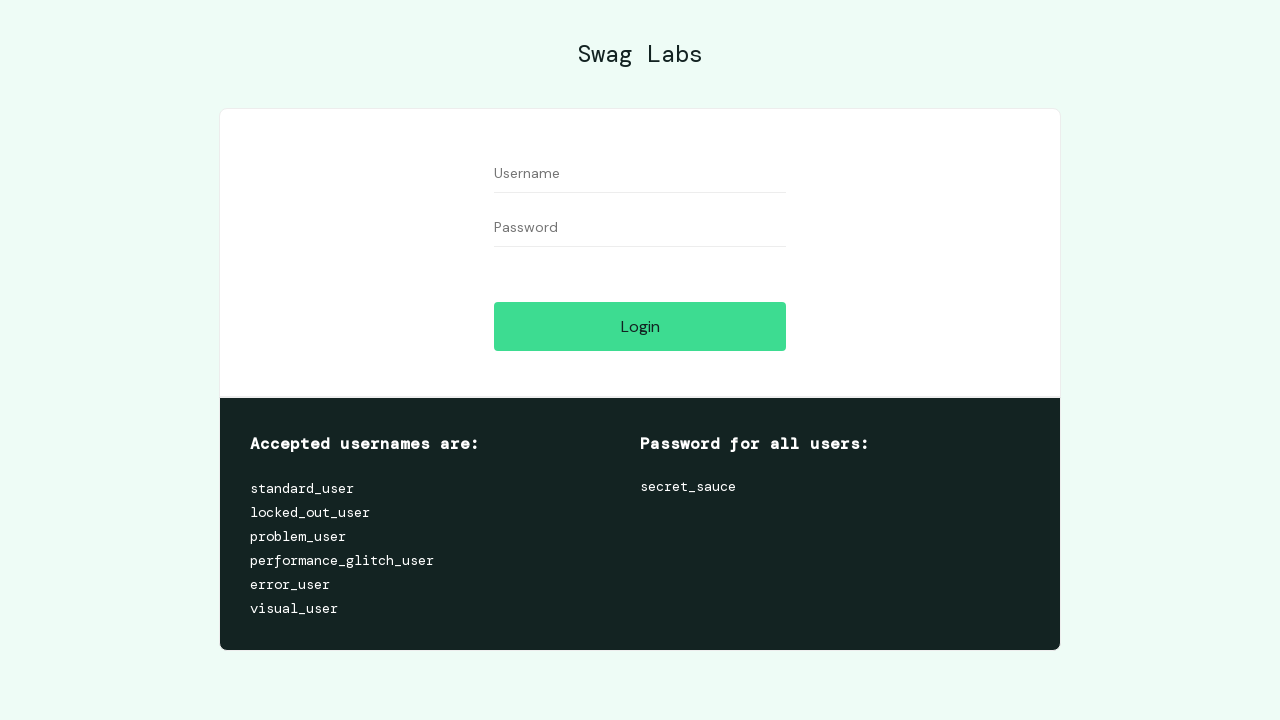

Filled username field with 'standard_user' on #user-name
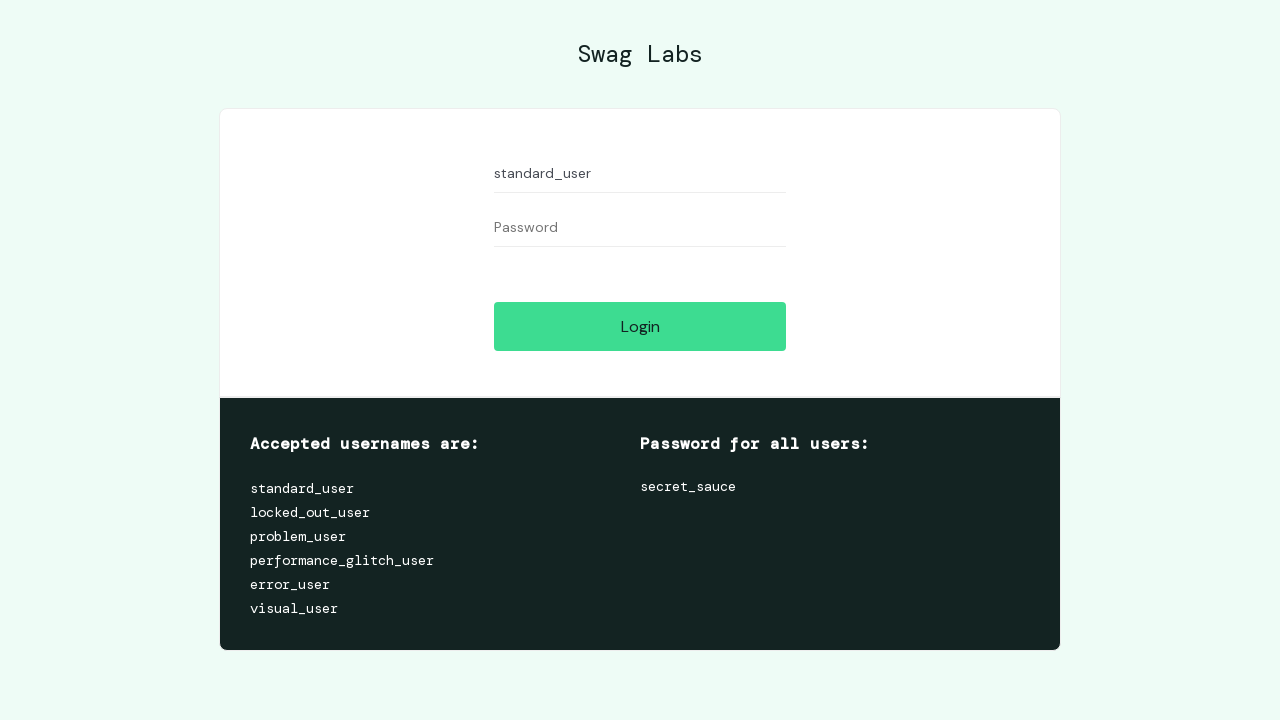

Filled password field with 'secret_sauce' on #password
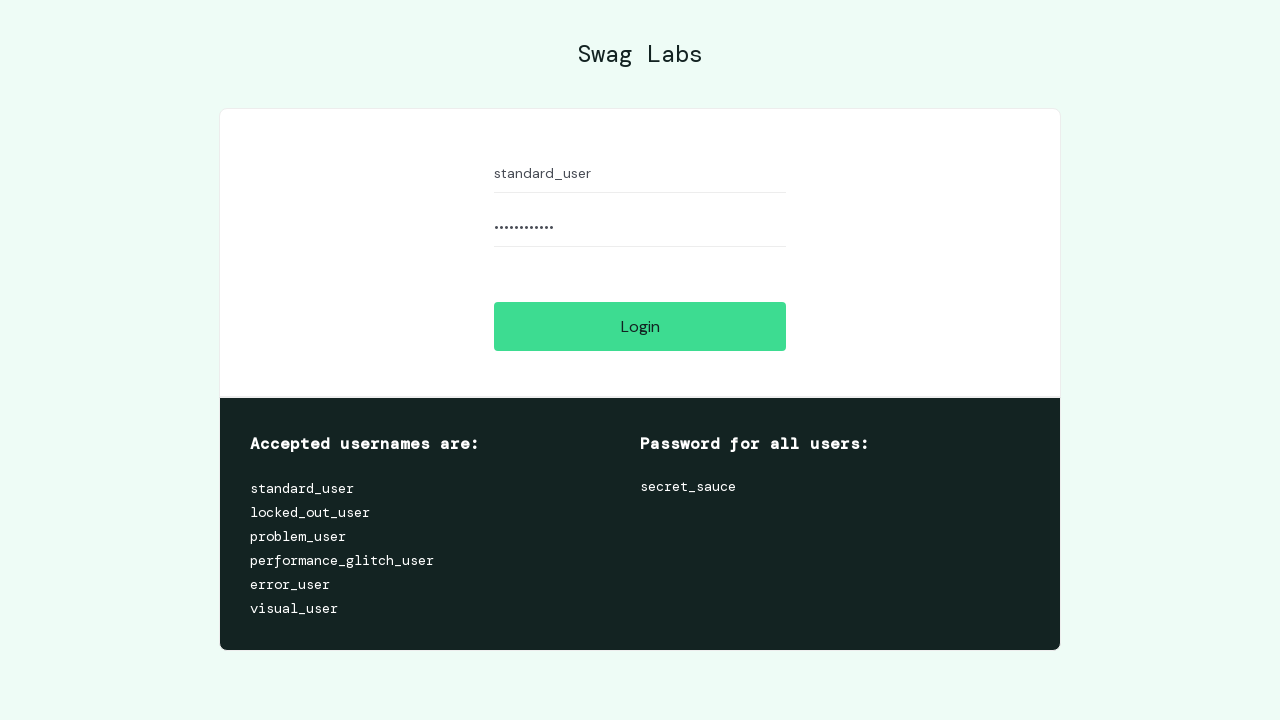

Clicked login button at (640, 326) on #login-button
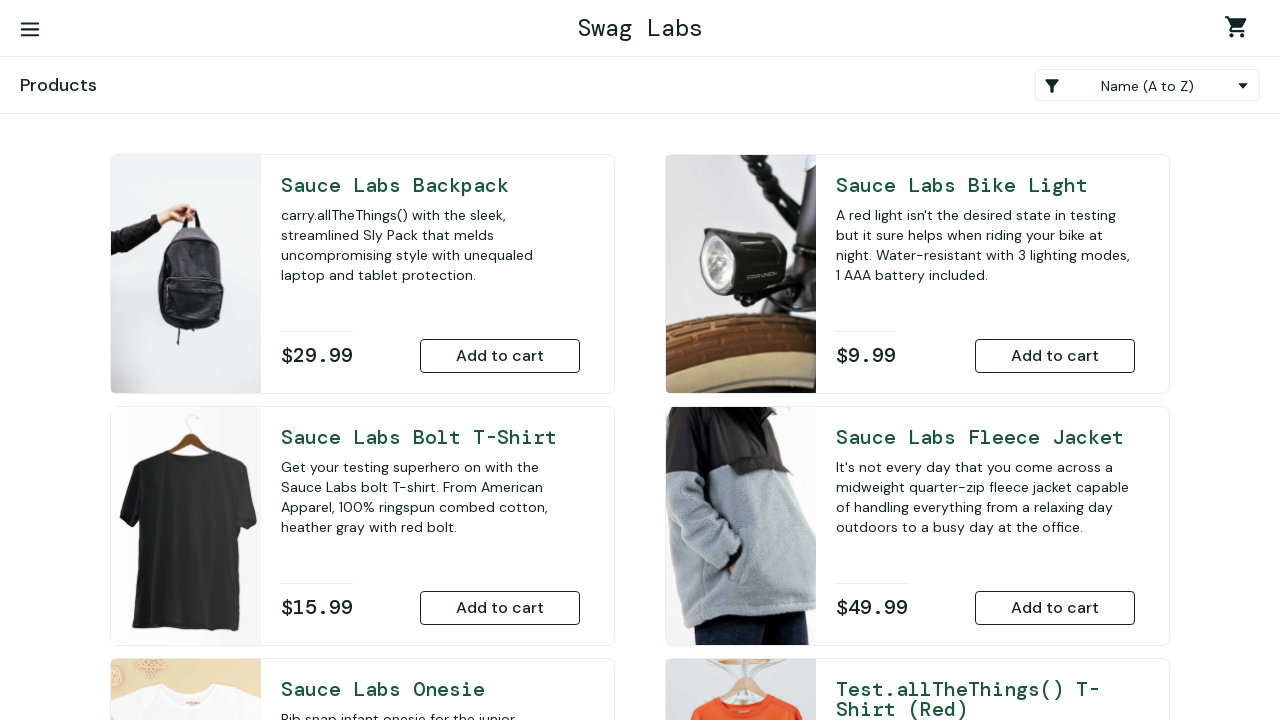

Products inventory loaded after successful login
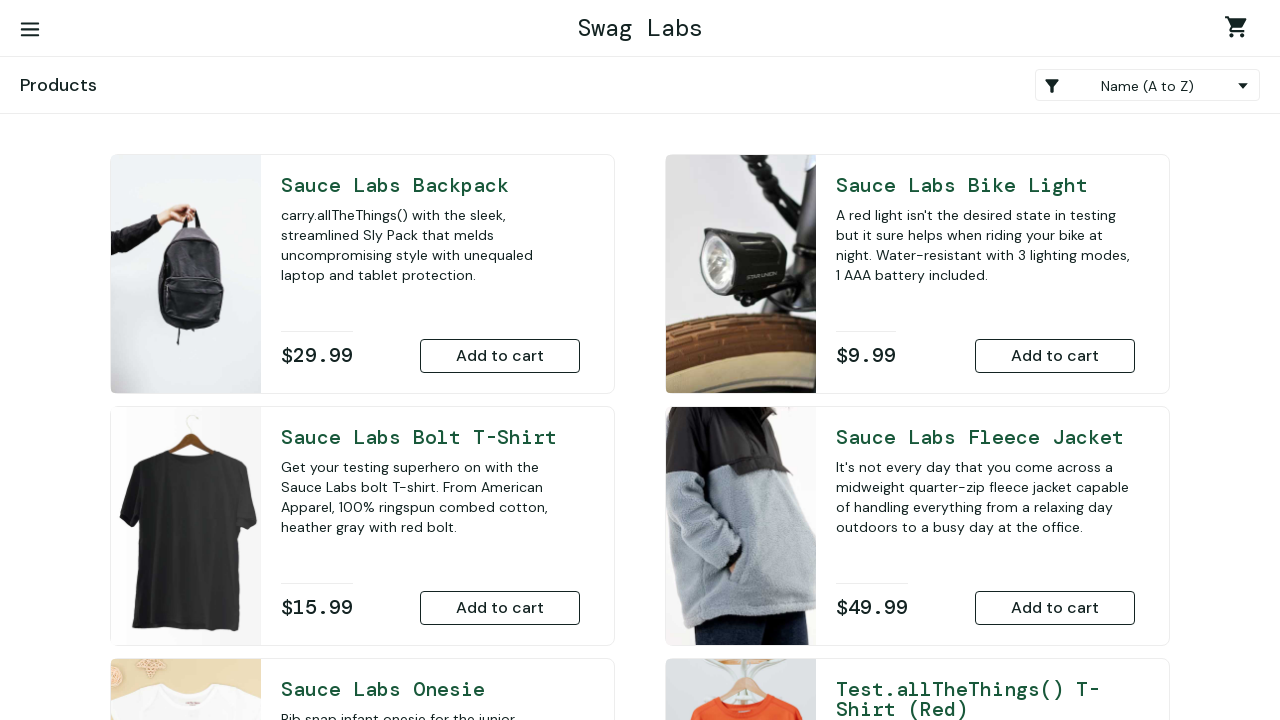

Retrieved all product elements from inventory
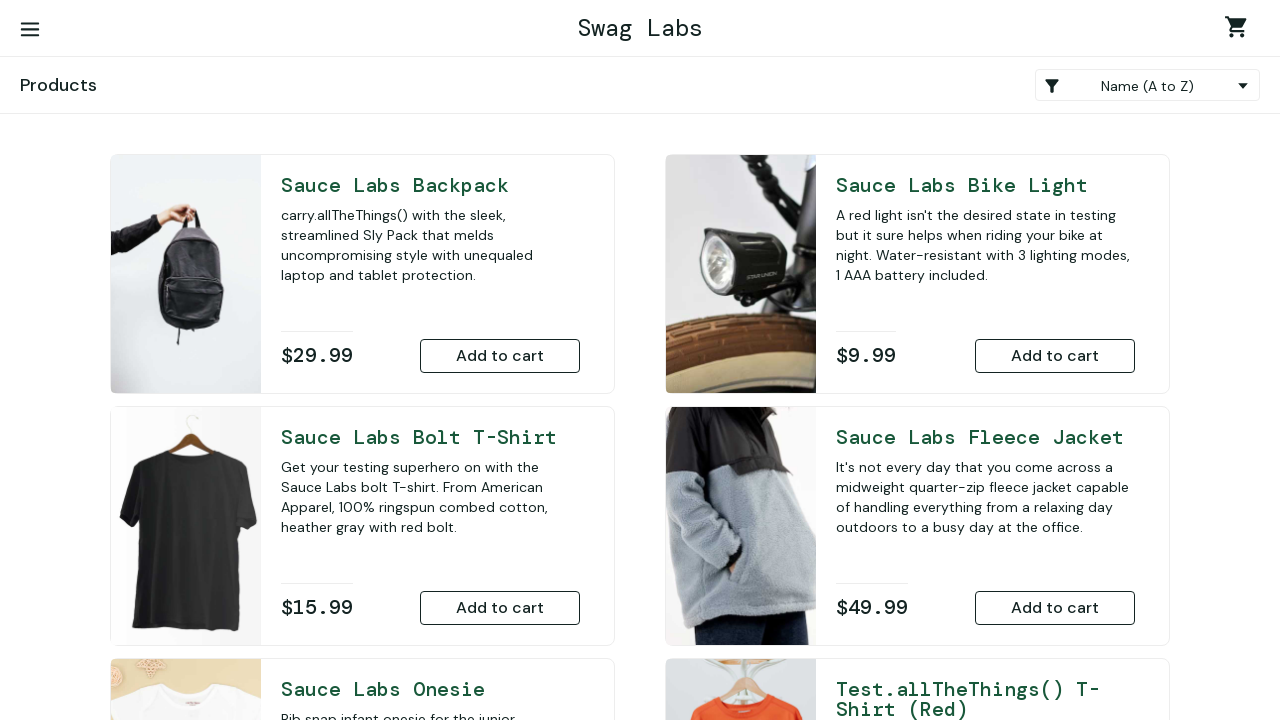

Verified 6 products are displayed on the page
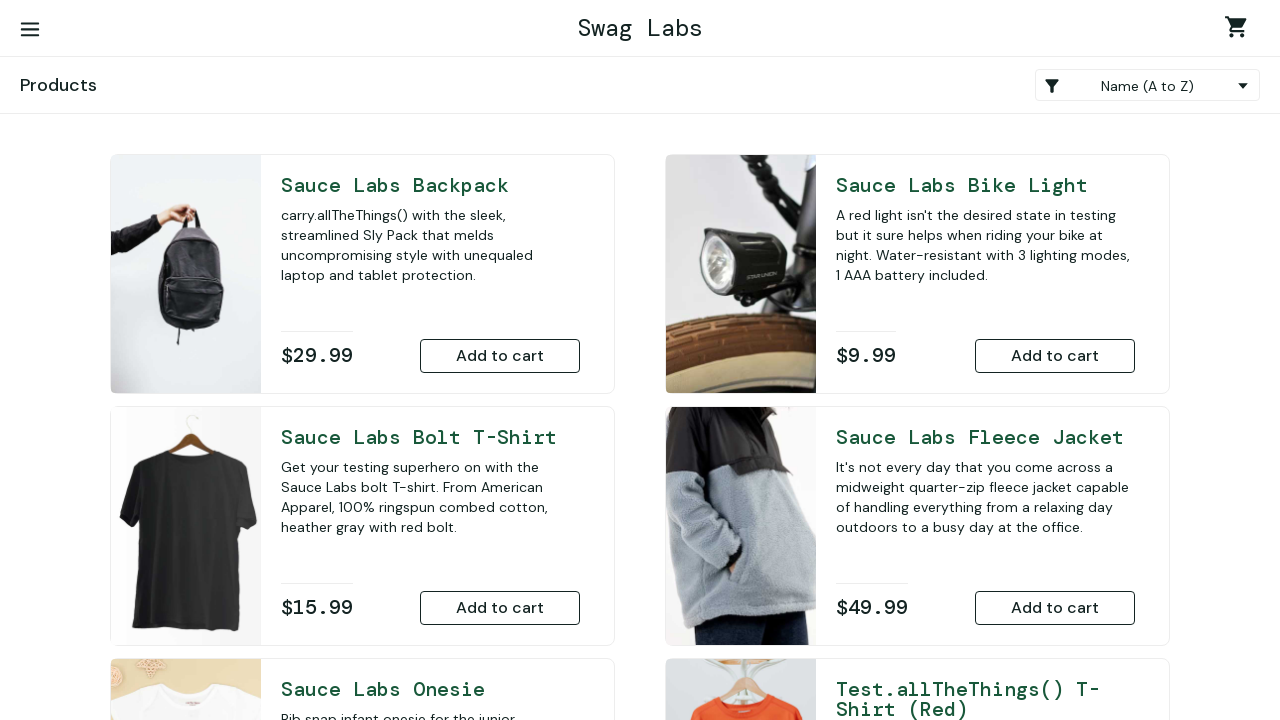

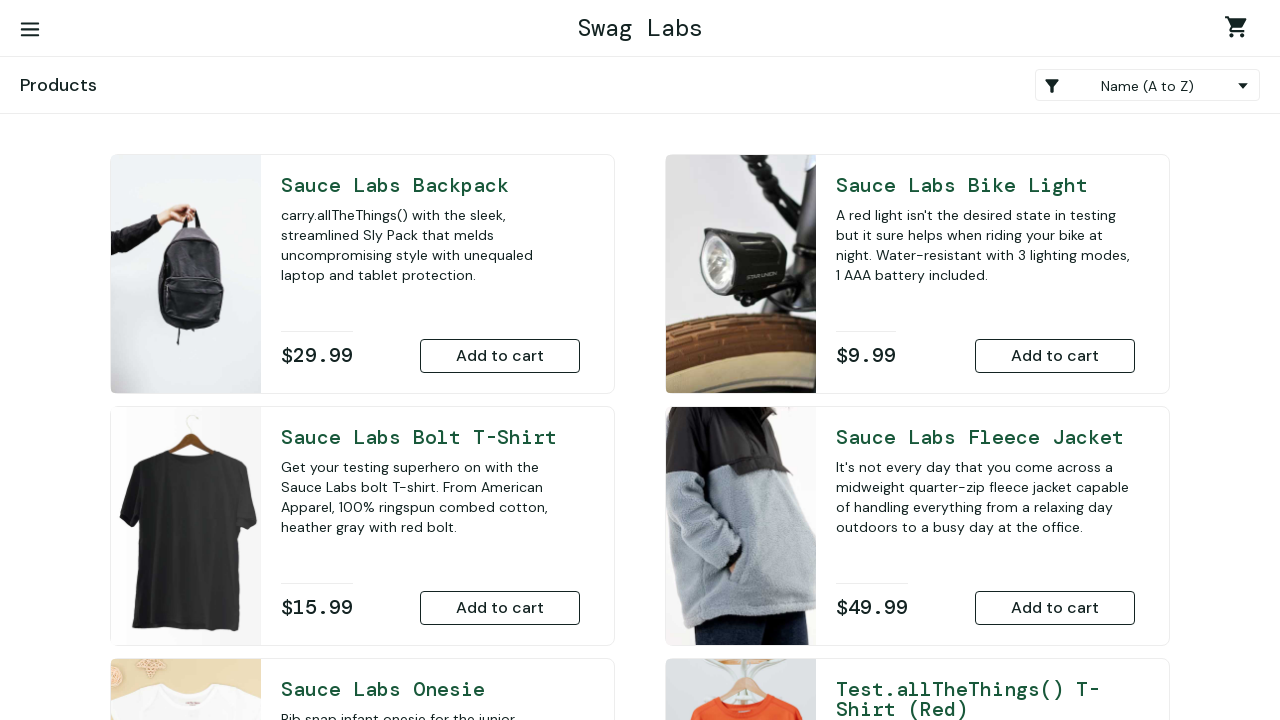